Tests Bootstrap dropdown functionality by opening a dropdown menu and selecting a specific option from the list

Starting URL: https://getbootstrap.com/docs/4.0/components/dropdowns/

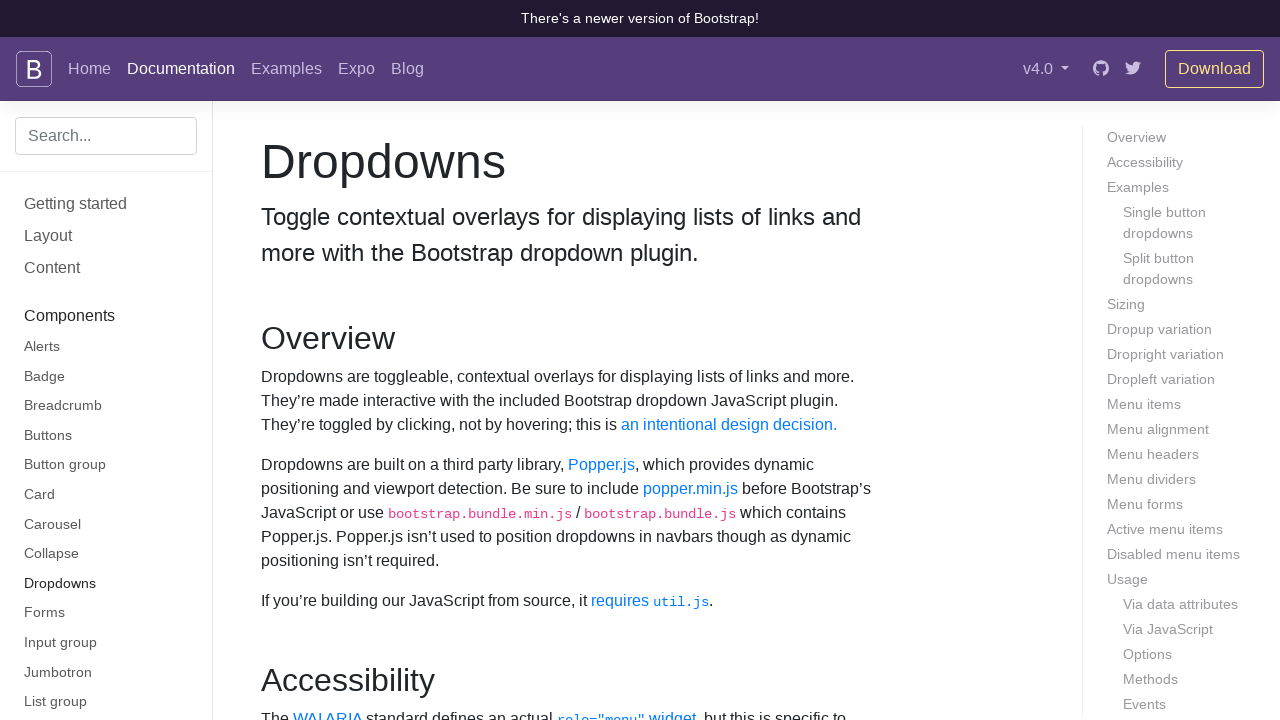

Clicked dropdown button to open menu at (370, 360) on #dropdownMenuButton
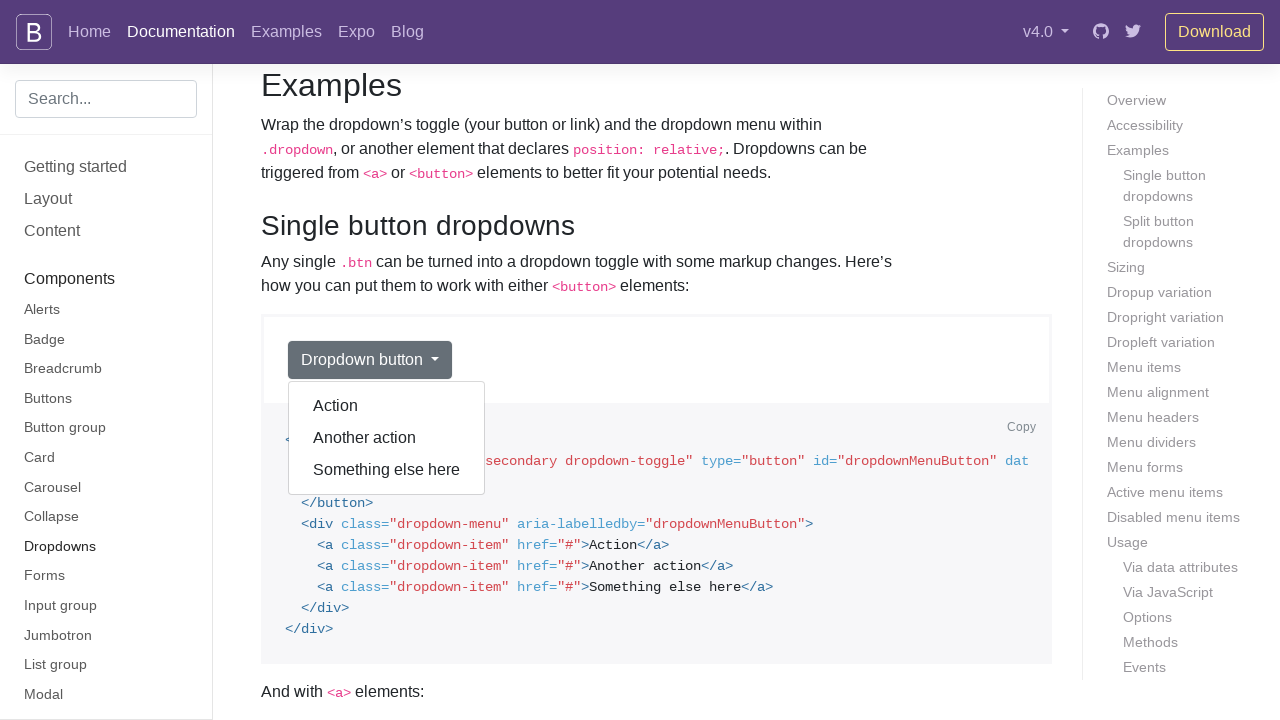

Dropdown menu became visible
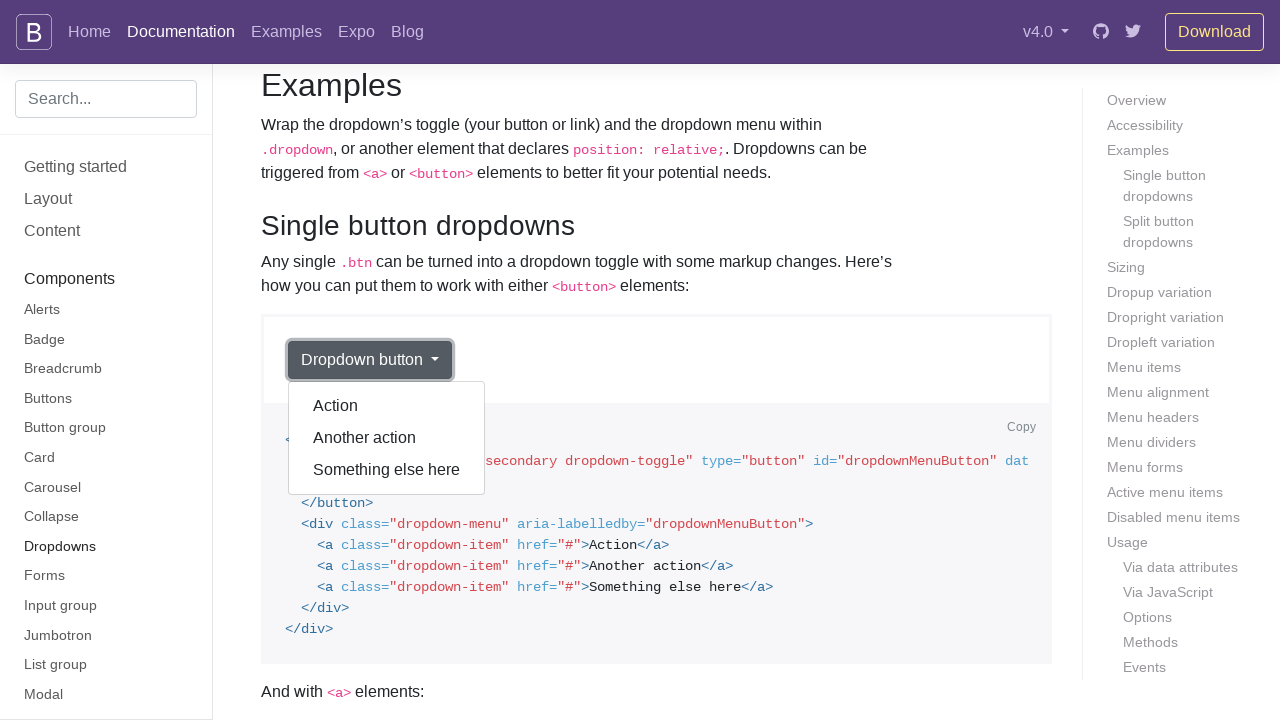

Located all dropdown menu options
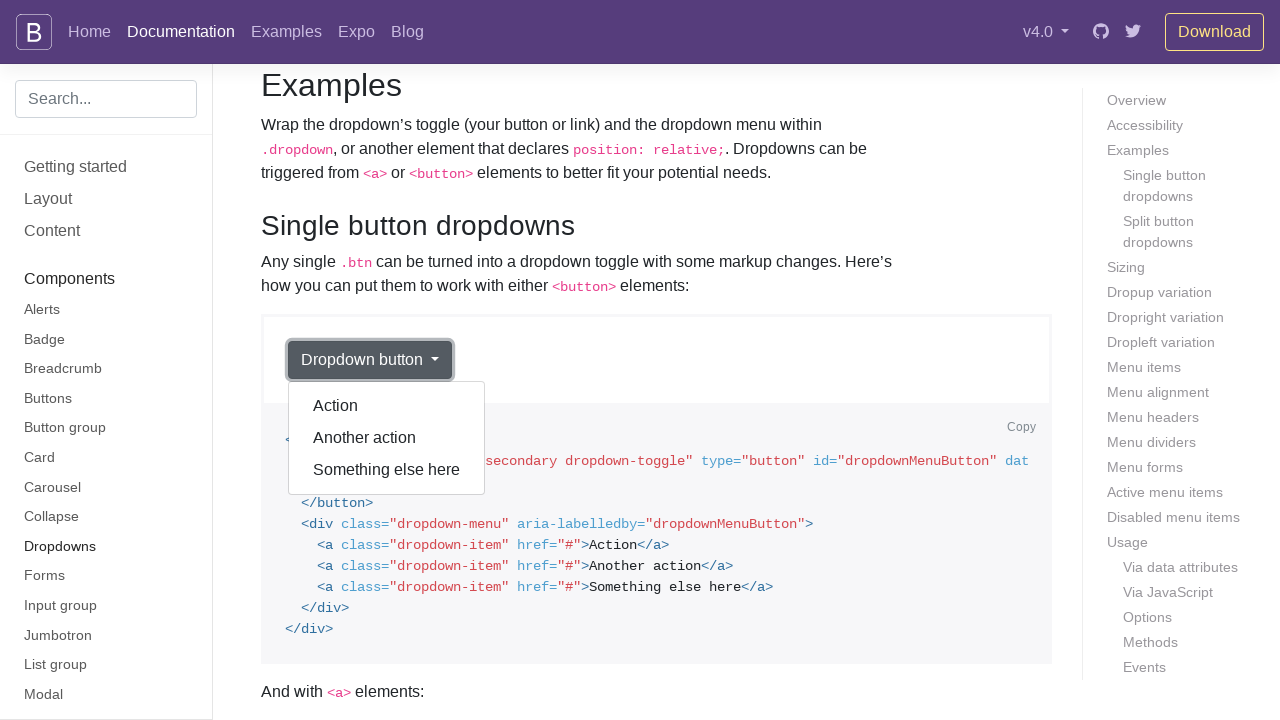

Selected 'Another action' option from dropdown menu at (387, 438) on div.dropdown-menu.show a >> nth=1
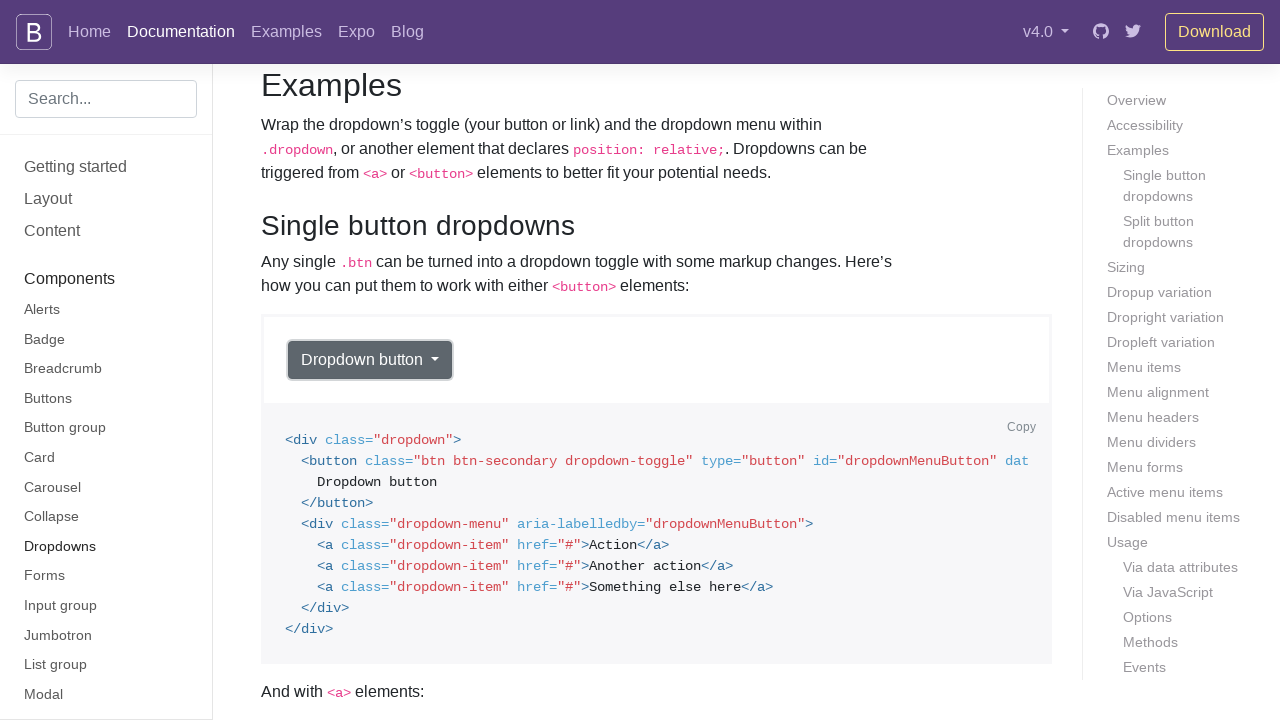

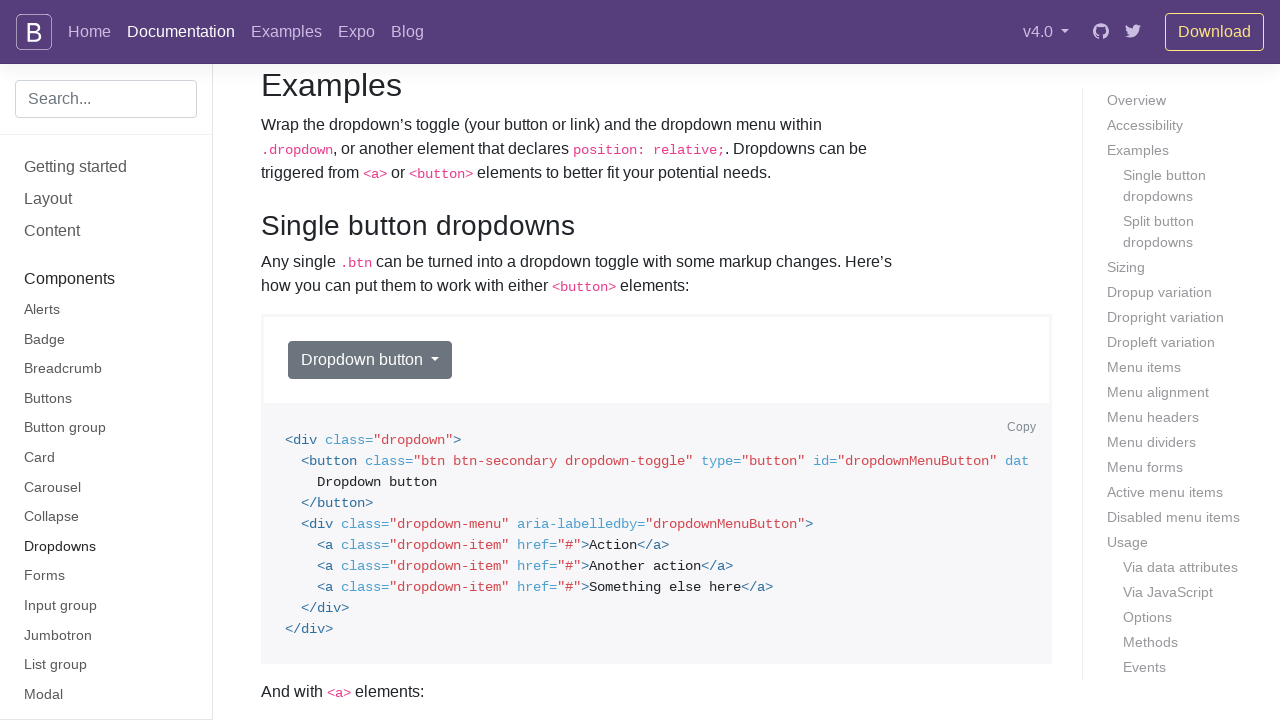